Tests horizontal slider control by clicking and using arrow keys to change value

Starting URL: http://the-internet.herokuapp.com/horizontal_slider

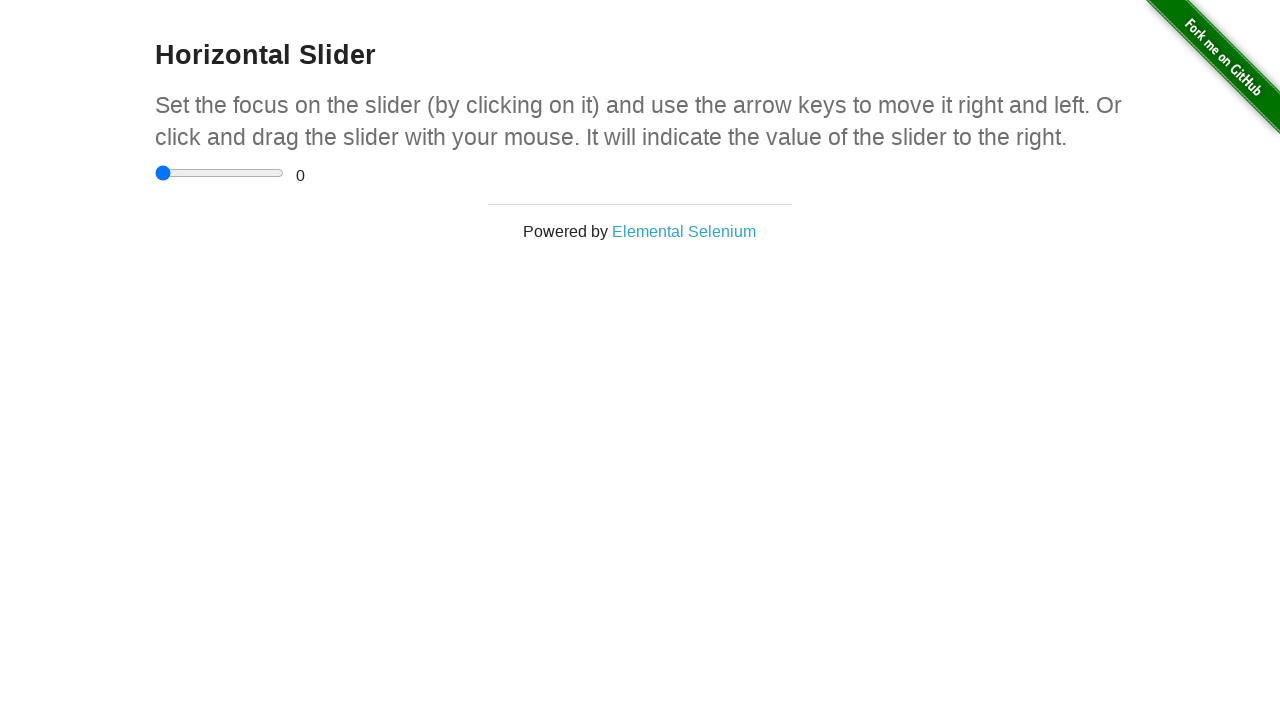

Clicked on the horizontal slider control at (220, 173) on input[type='range']
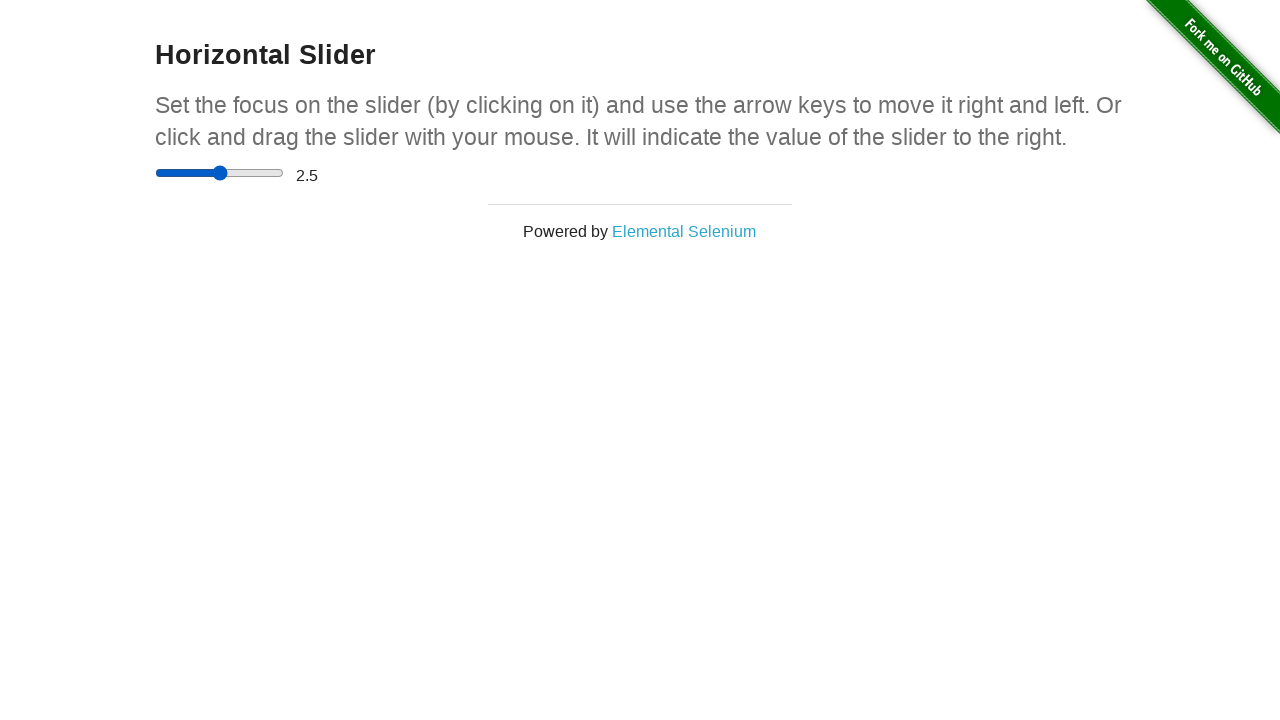

Pressed ArrowRight key to increase slider value (first press) on input[type='range']
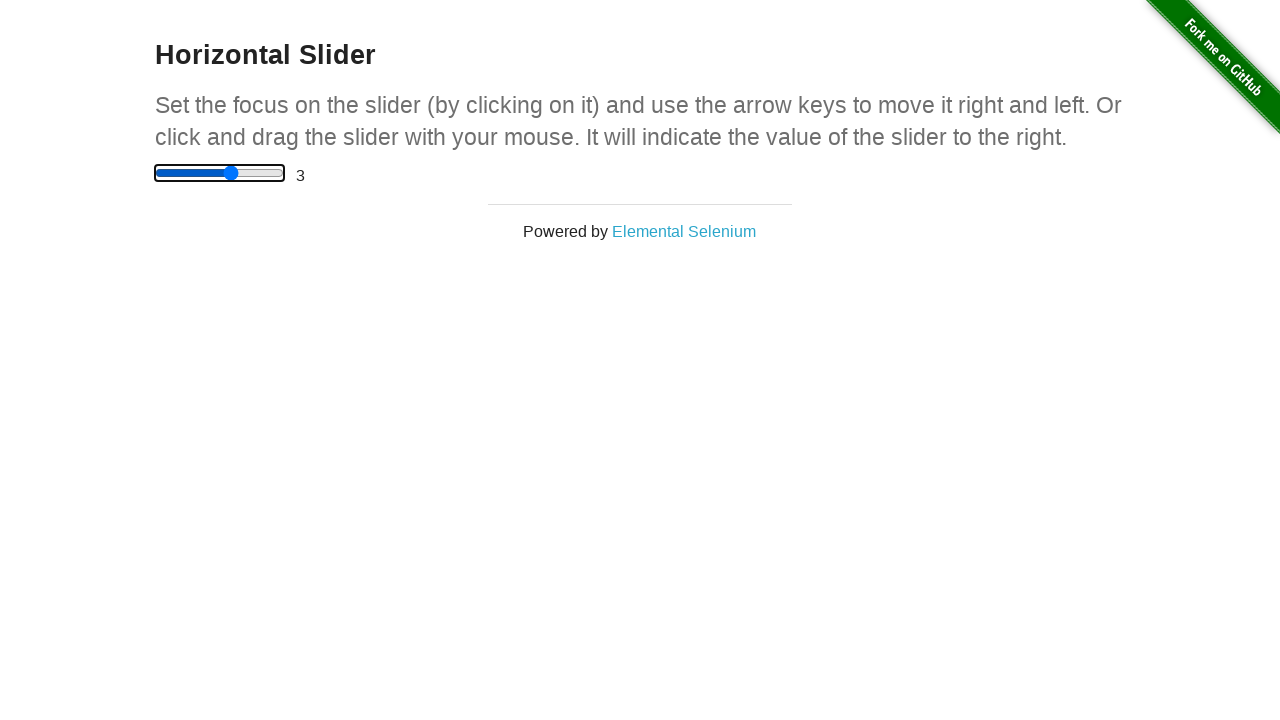

Pressed ArrowRight key to increase slider value (second press) on input[type='range']
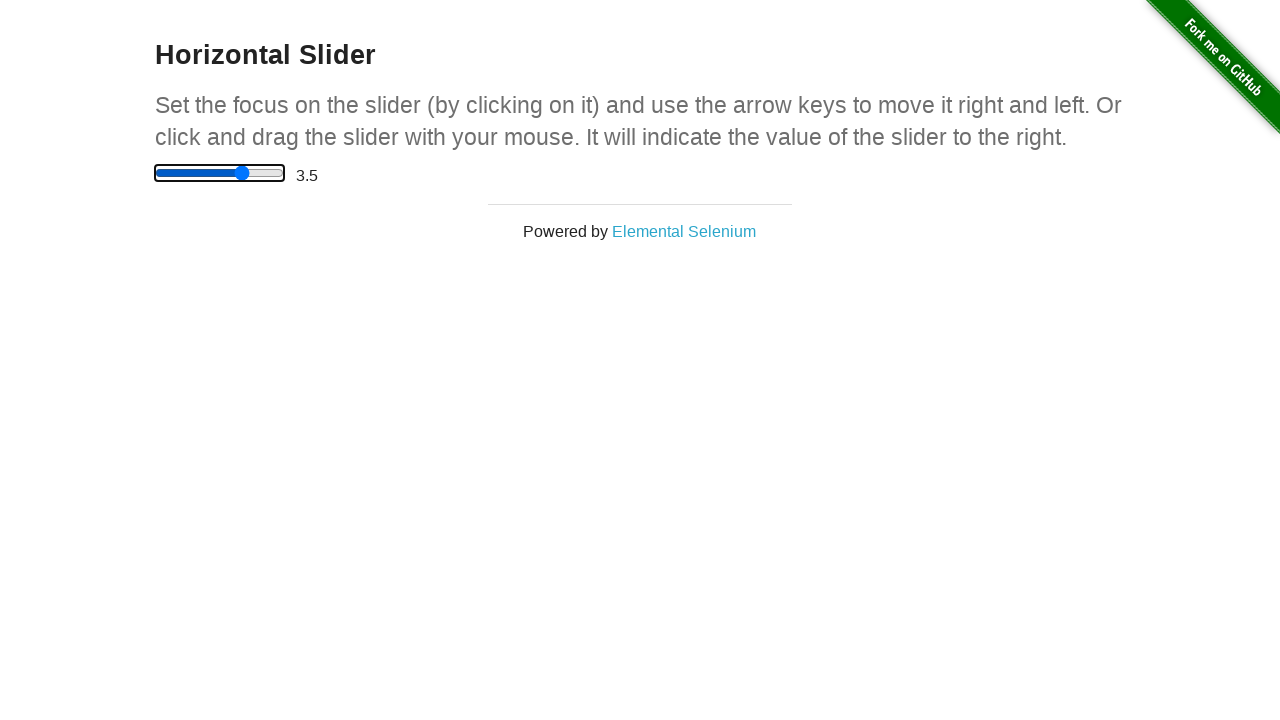

Verified slider value element loaded
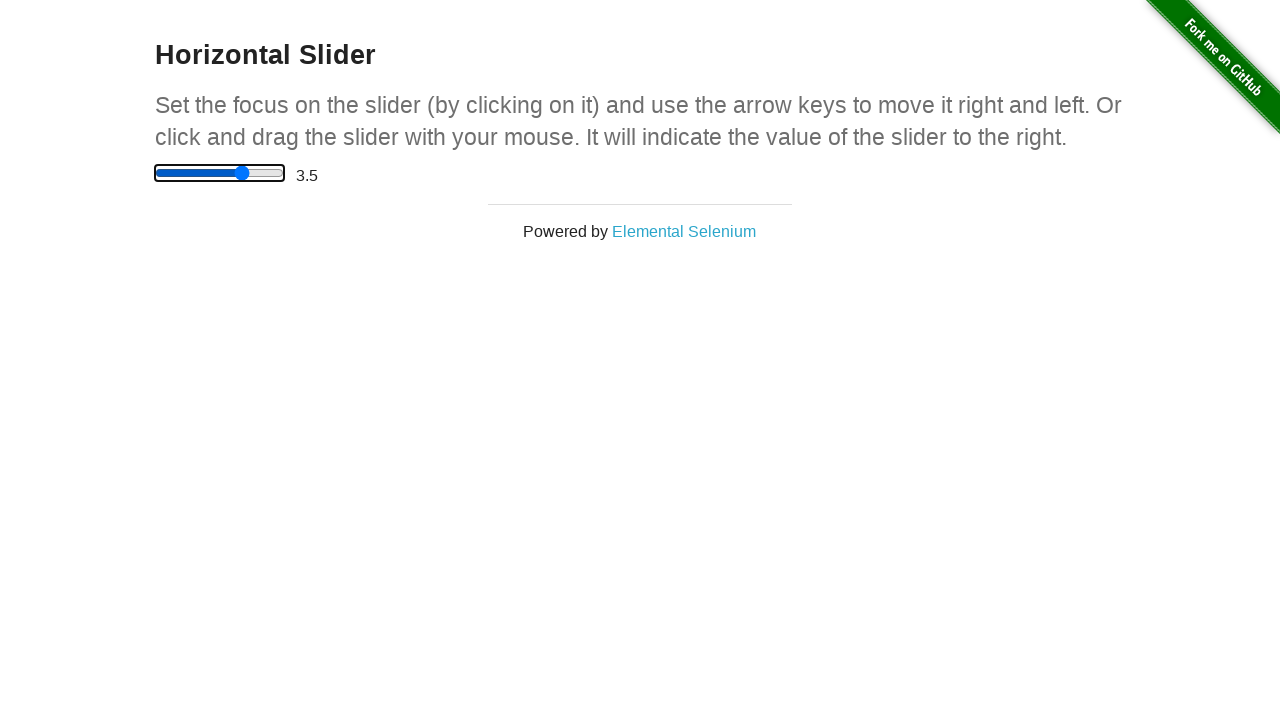

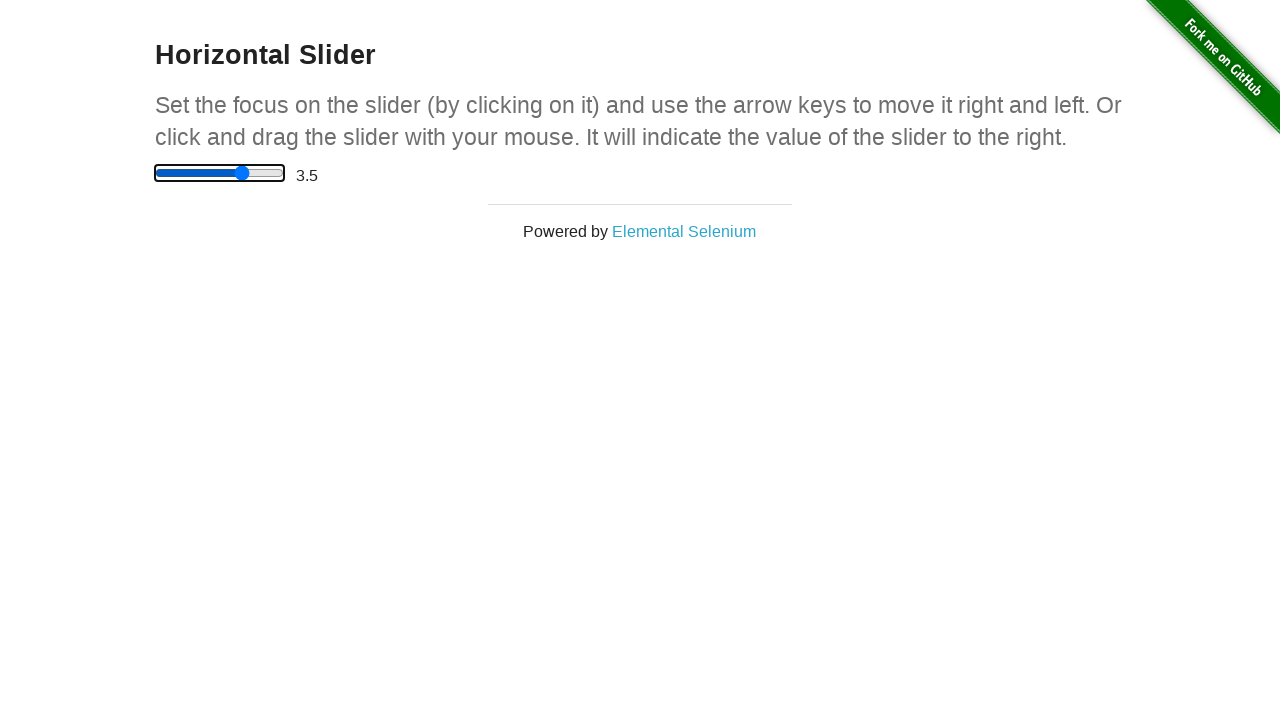